Tests e-commerce functionality by searching for products, adding a specific item to cart, and proceeding through checkout

Starting URL: https://rahulshettyacademy.com/seleniumPractise/#/

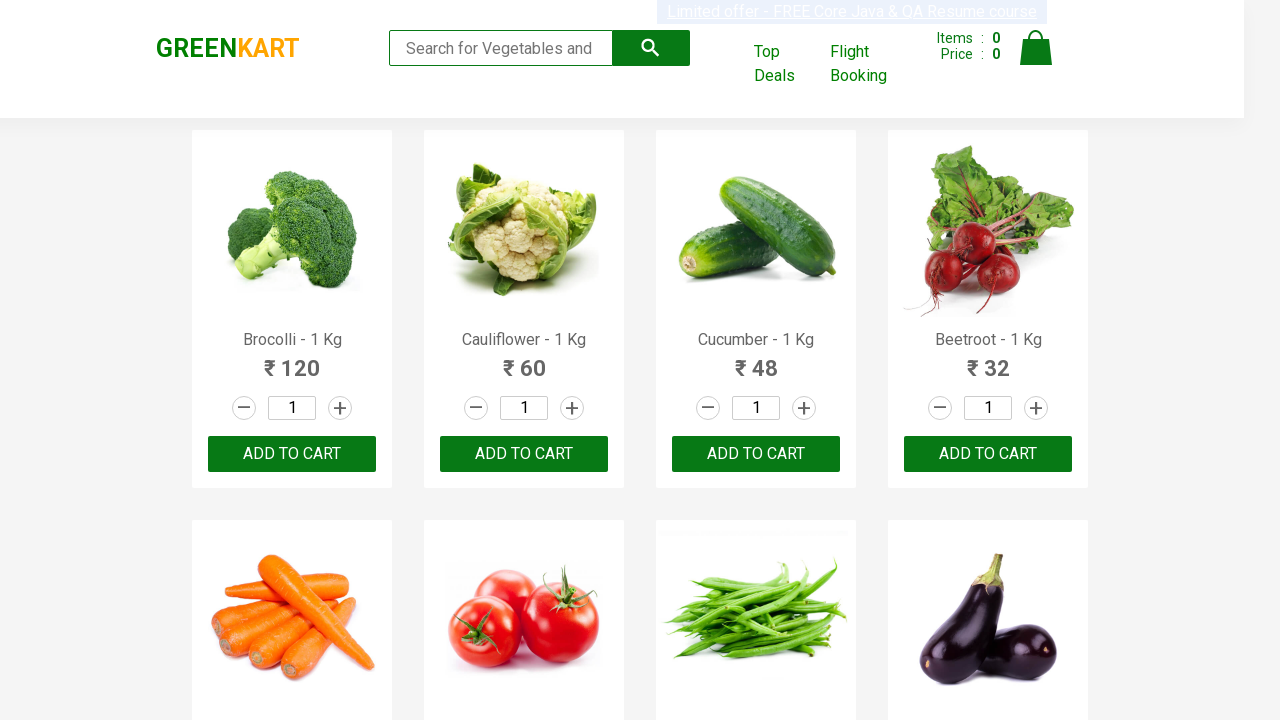

Filled search field with 'ca' to find products on .search-keyword
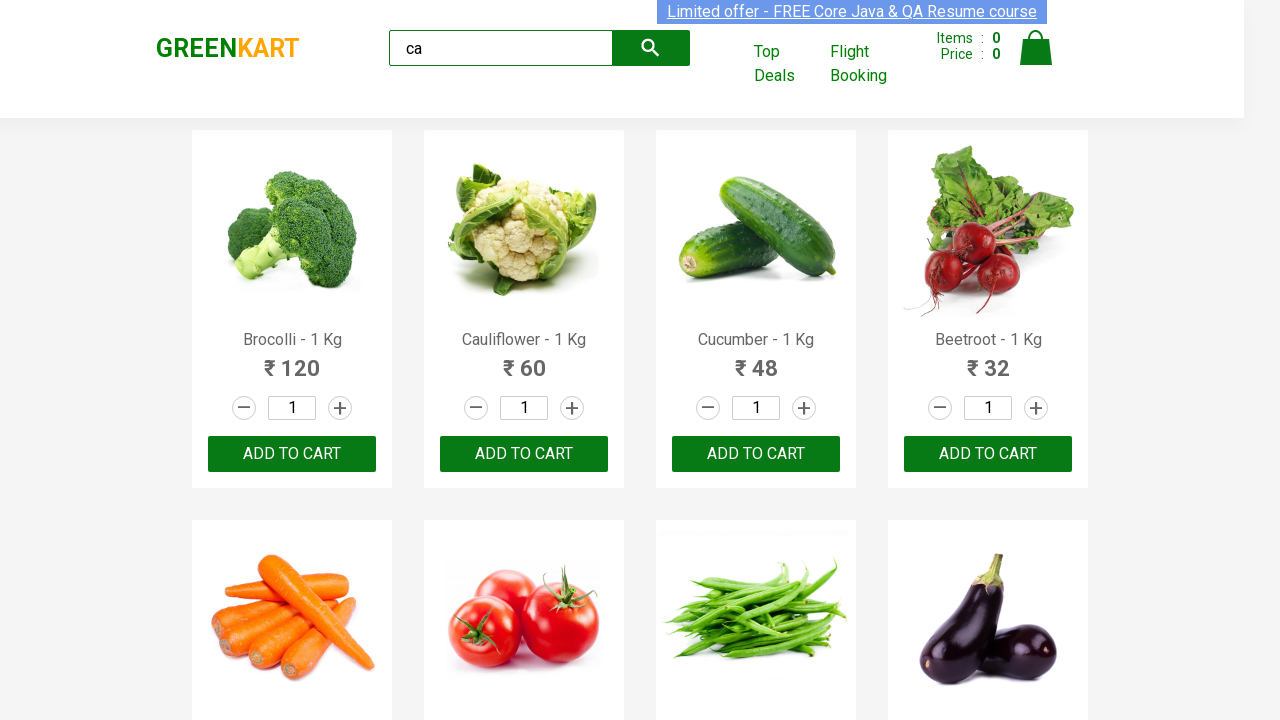

Waited 2 seconds for products to load
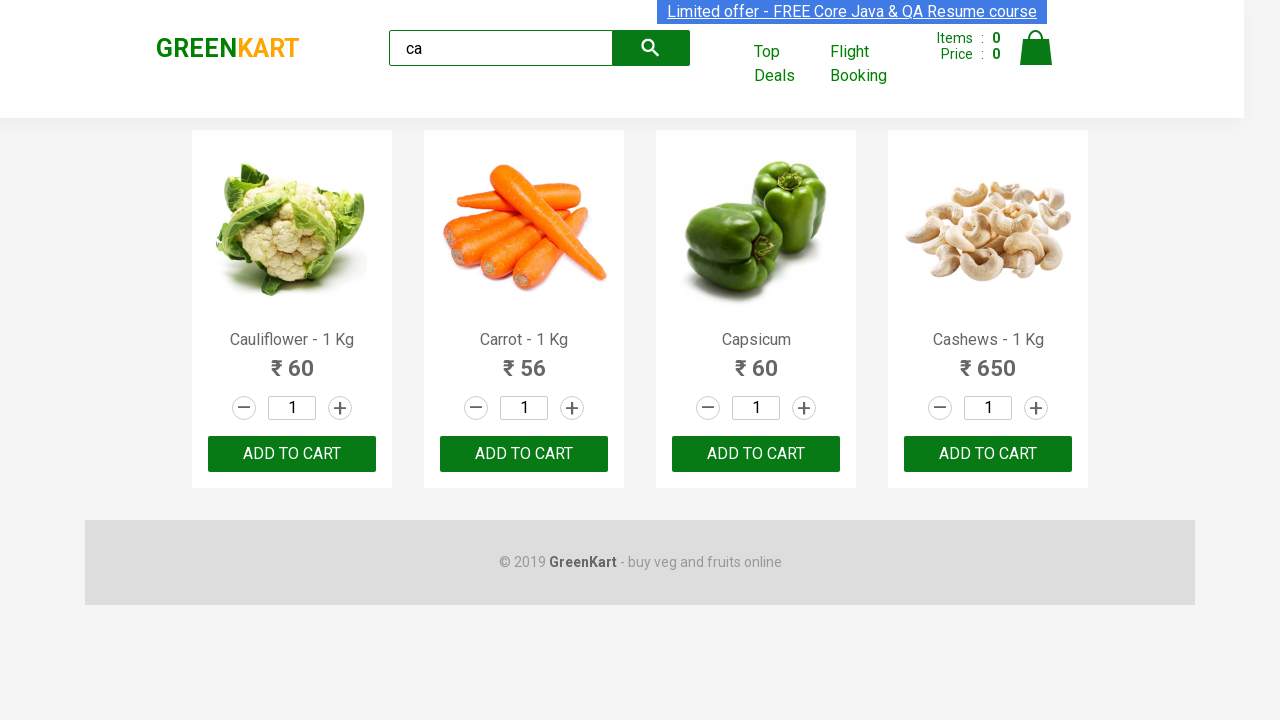

Found Cashews product and clicked 'Add to cart' button at (988, 454) on .products .product >> nth=3 >> button
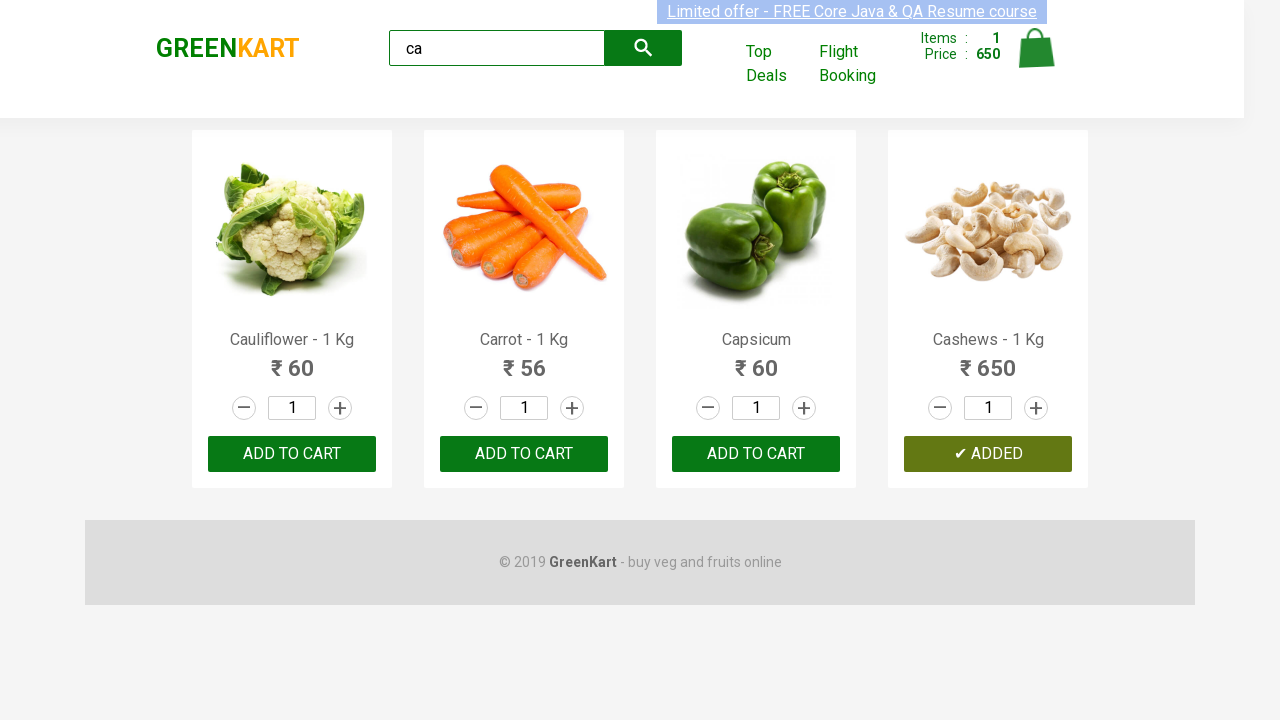

Clicked on cart icon to view shopping cart at (1036, 48) on .cart-icon > img
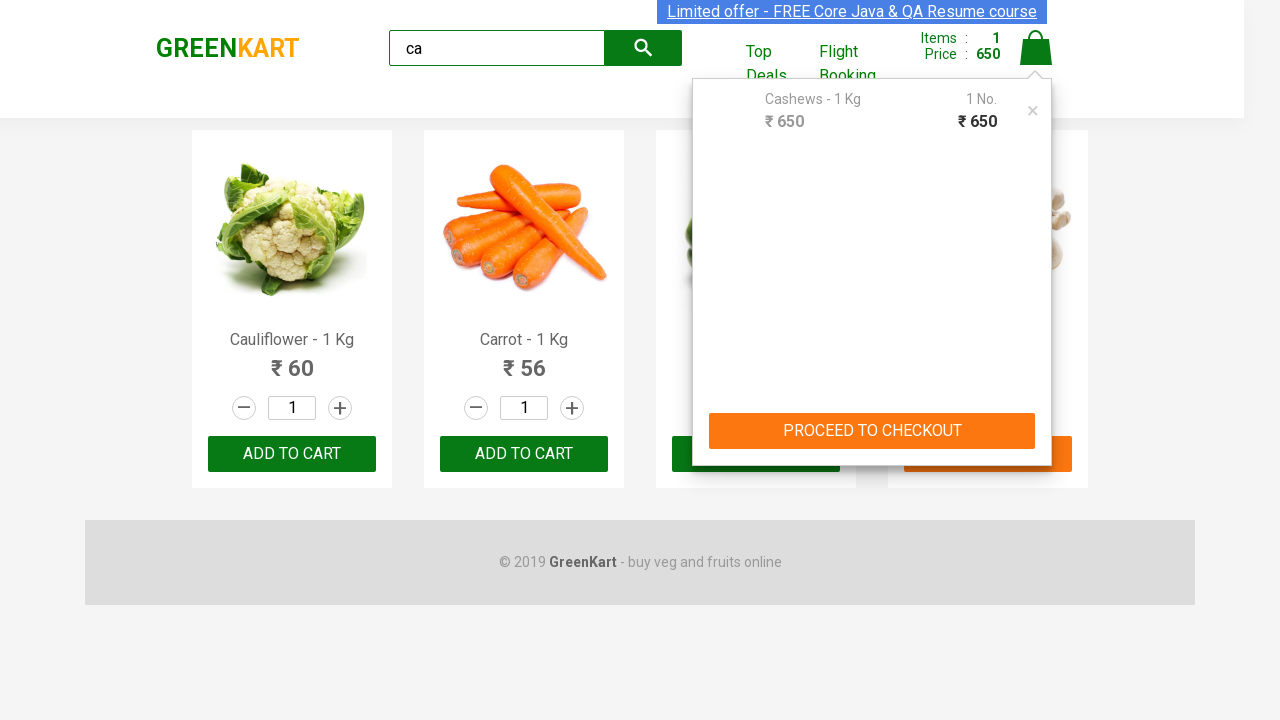

Clicked 'PROCEED TO CHECKOUT' button at (872, 431) on text=PROCEED TO CHECKOUT
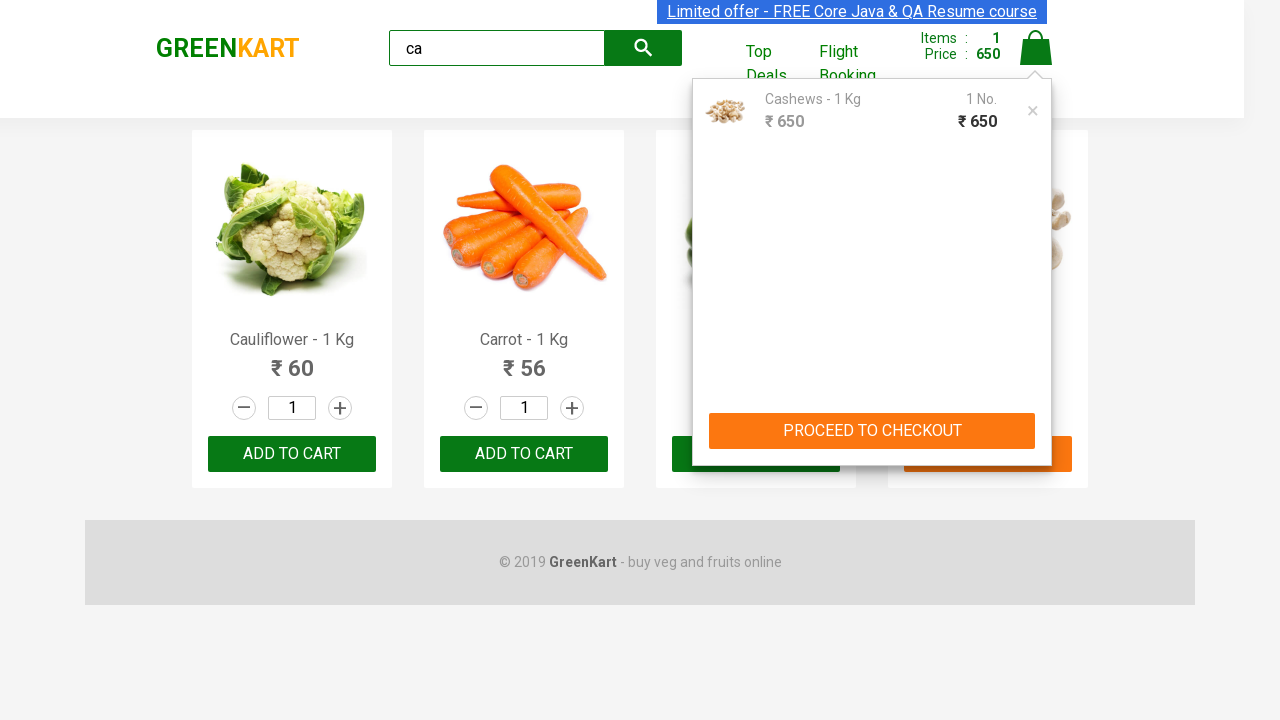

Clicked 'Place Order' button to complete purchase at (1036, 420) on text=Place Order
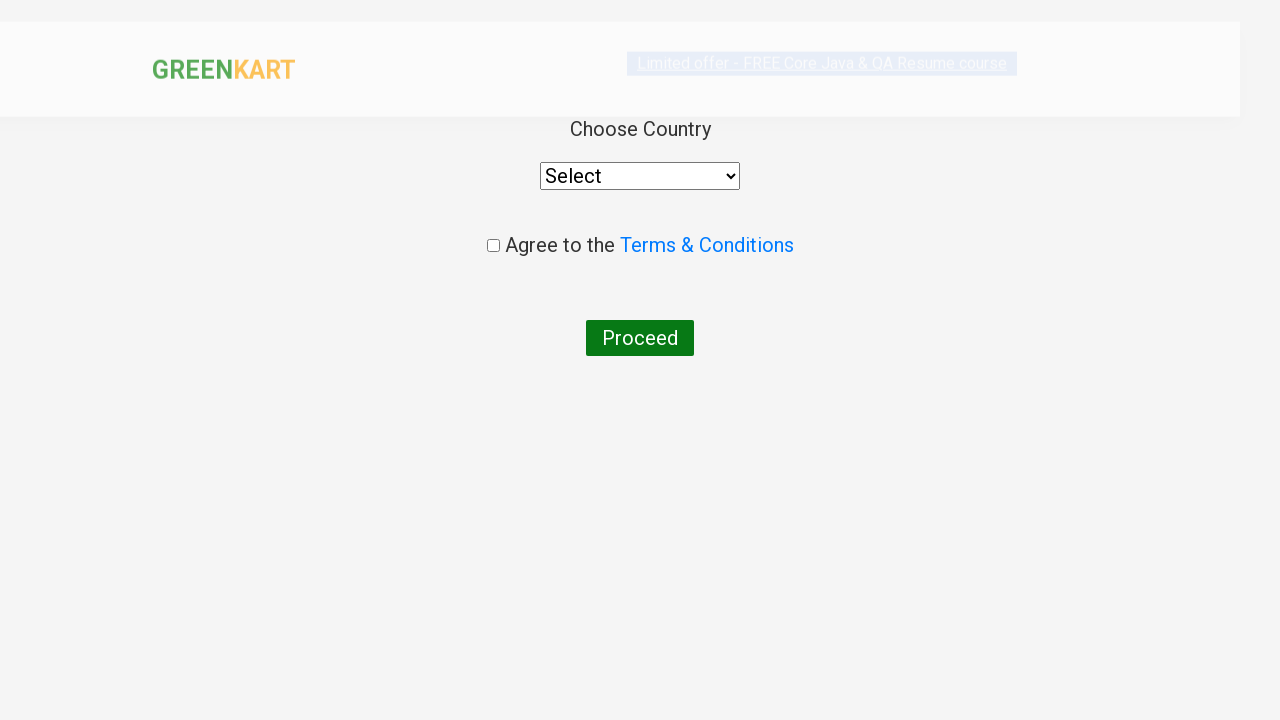

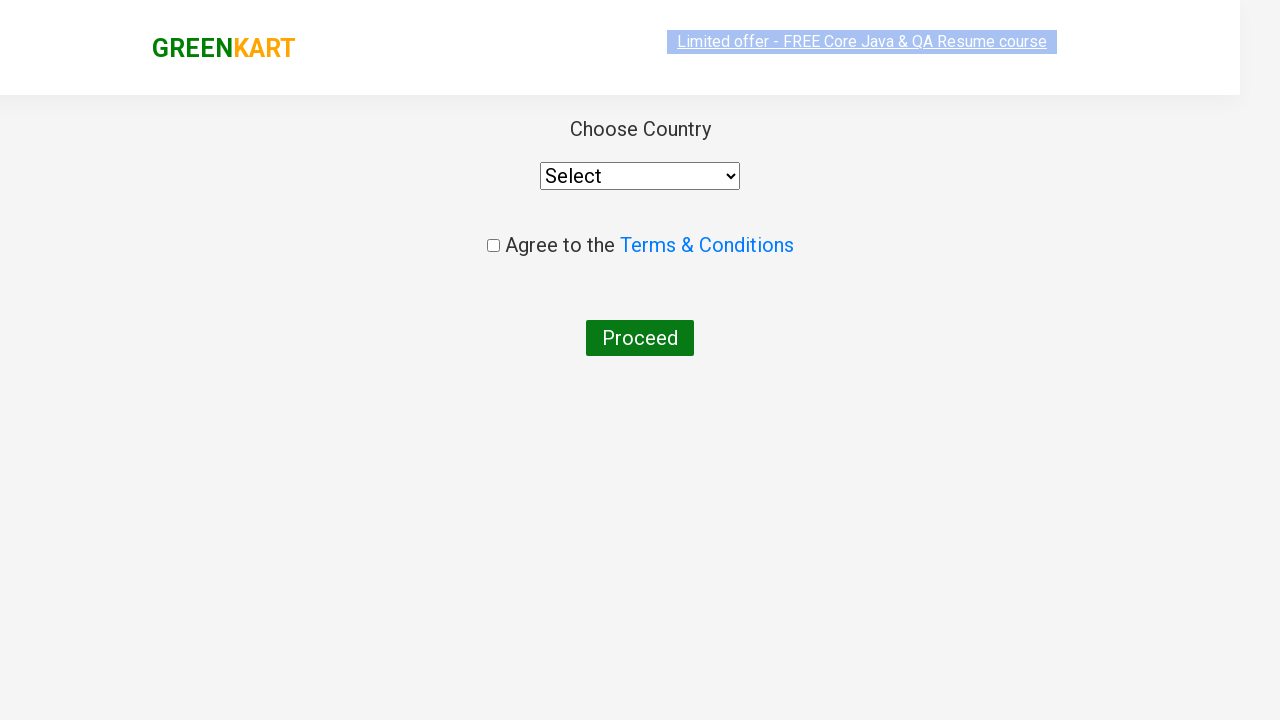